Tests various mouse click actions including single click, double click, and right click on different buttons

Starting URL: http://sahitest.com/demo/clicks.htm

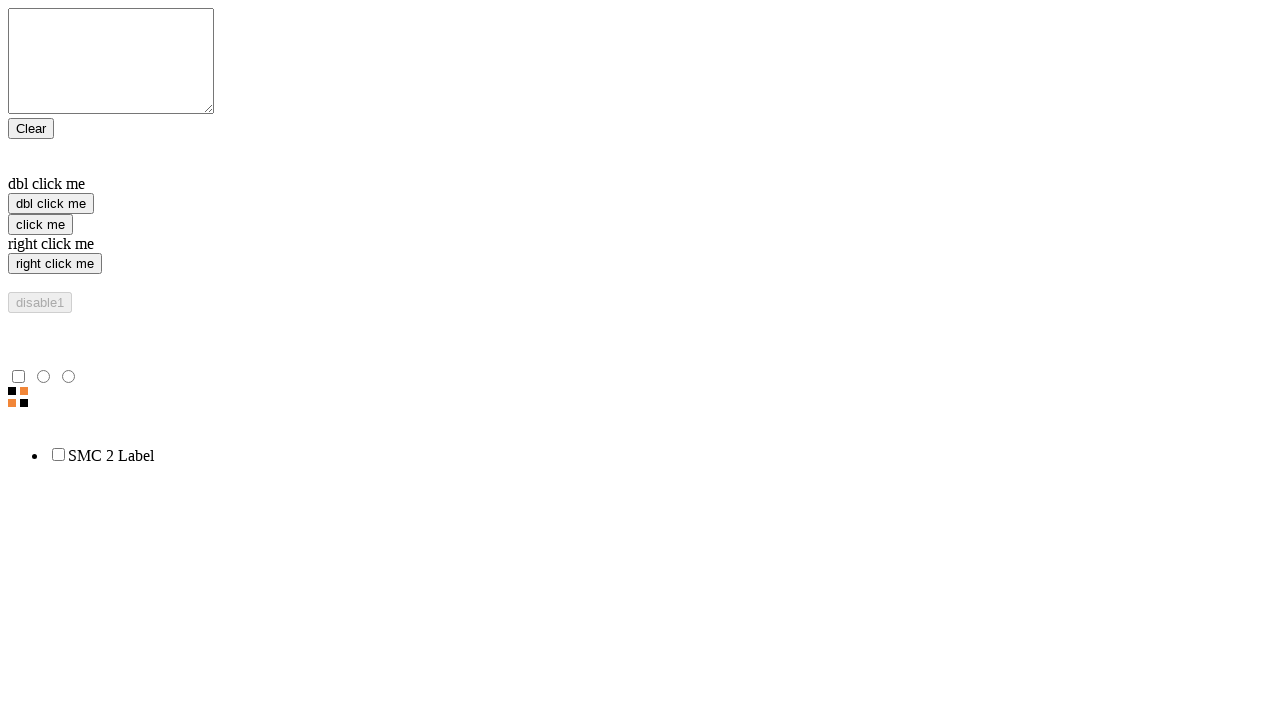

Located single click button element
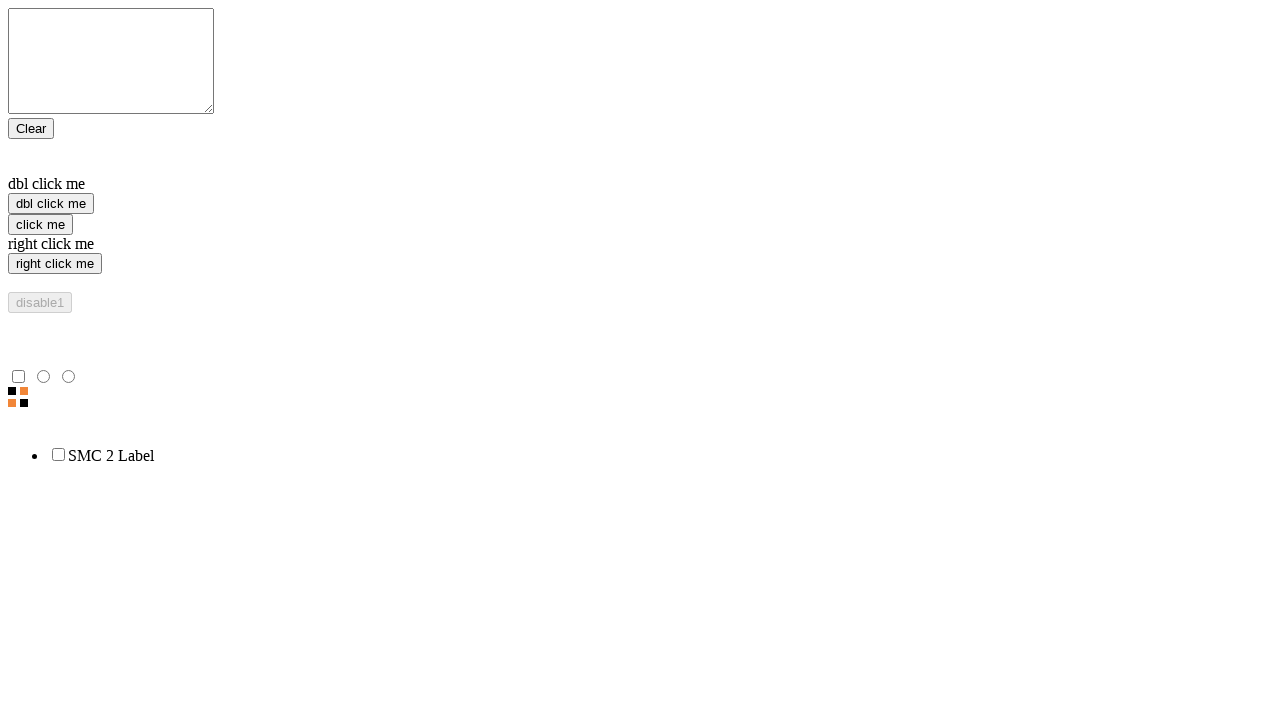

Located double click button element
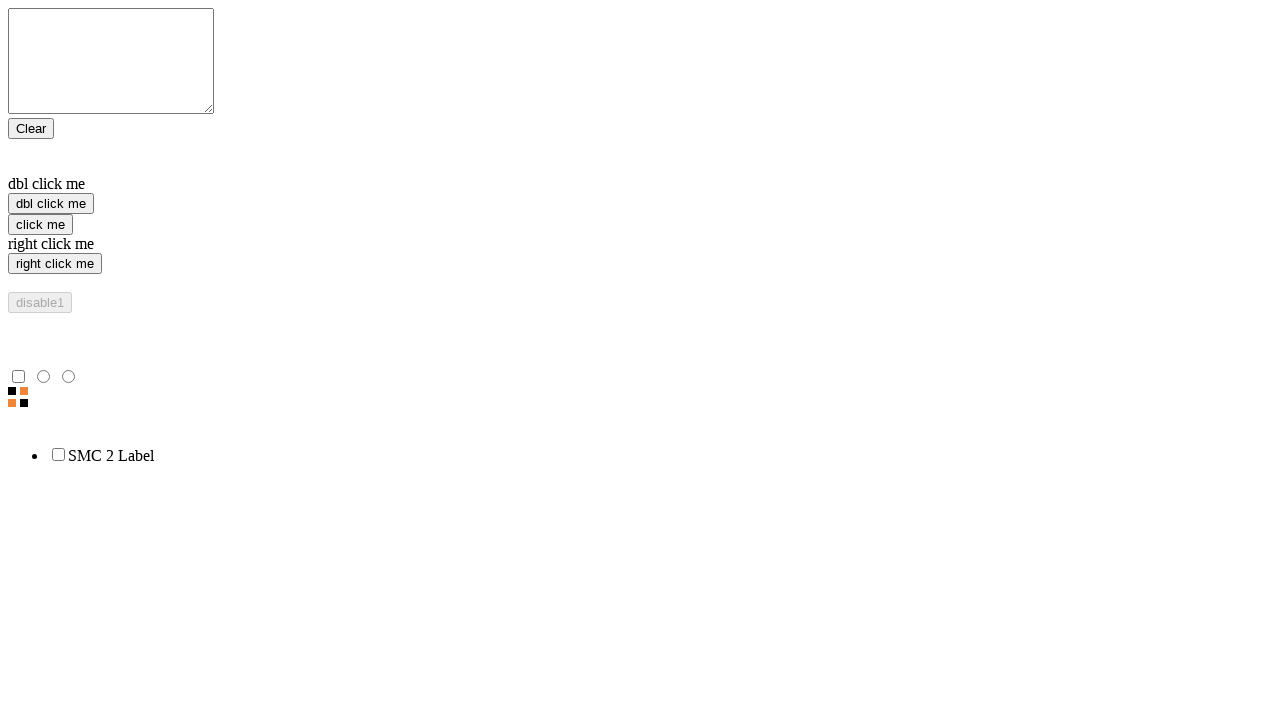

Located right click button element
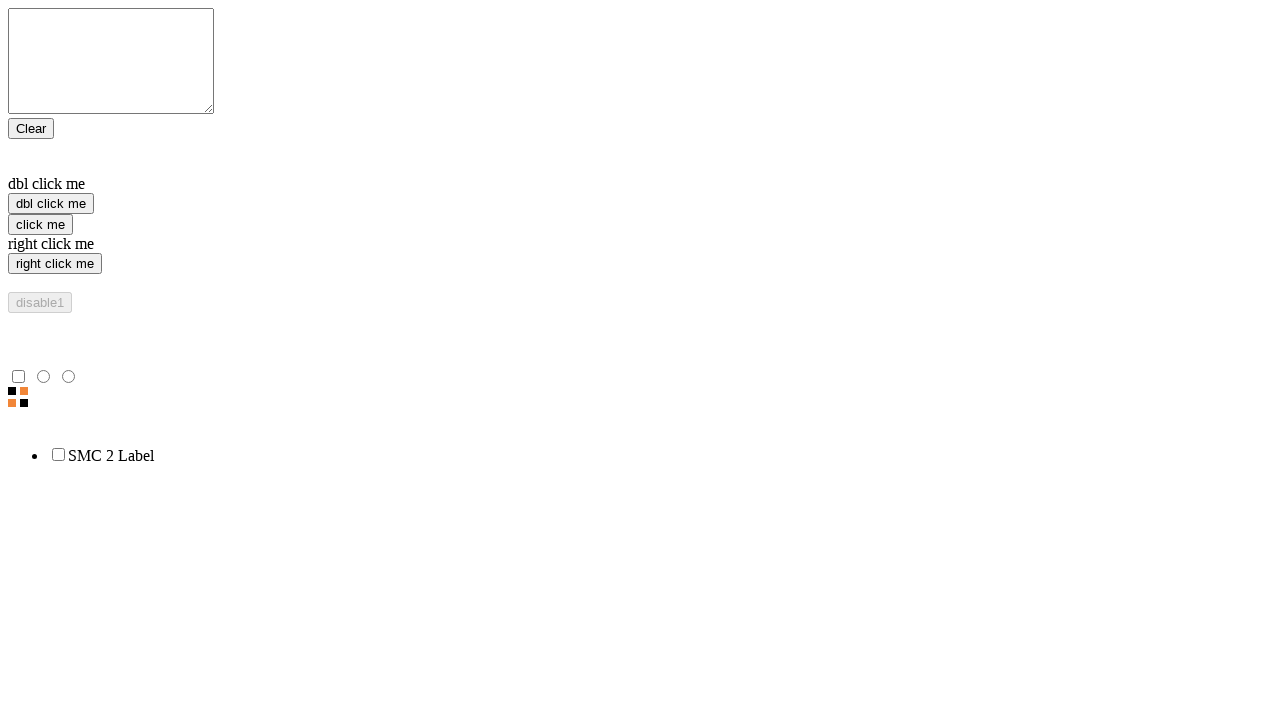

Performed single click on click button at (40, 224) on input[value="click me"]
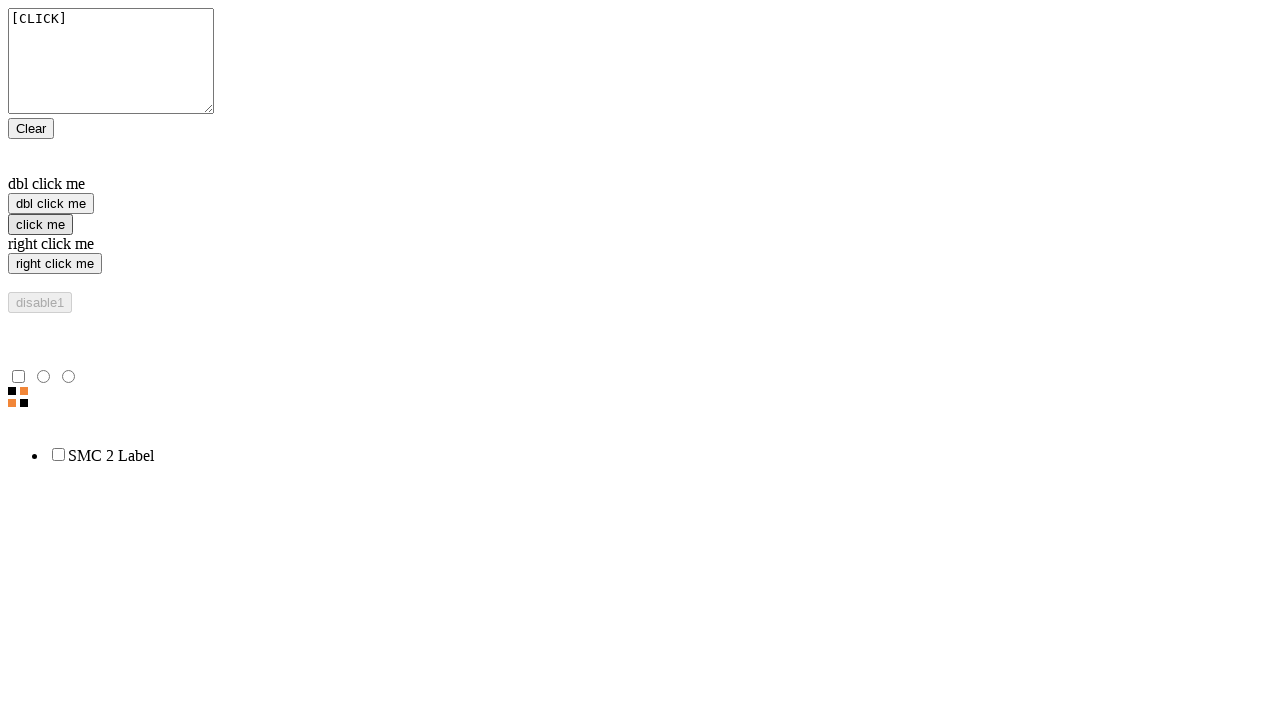

Performed double click on double click button at (51, 204) on input[value="dbl click me"]
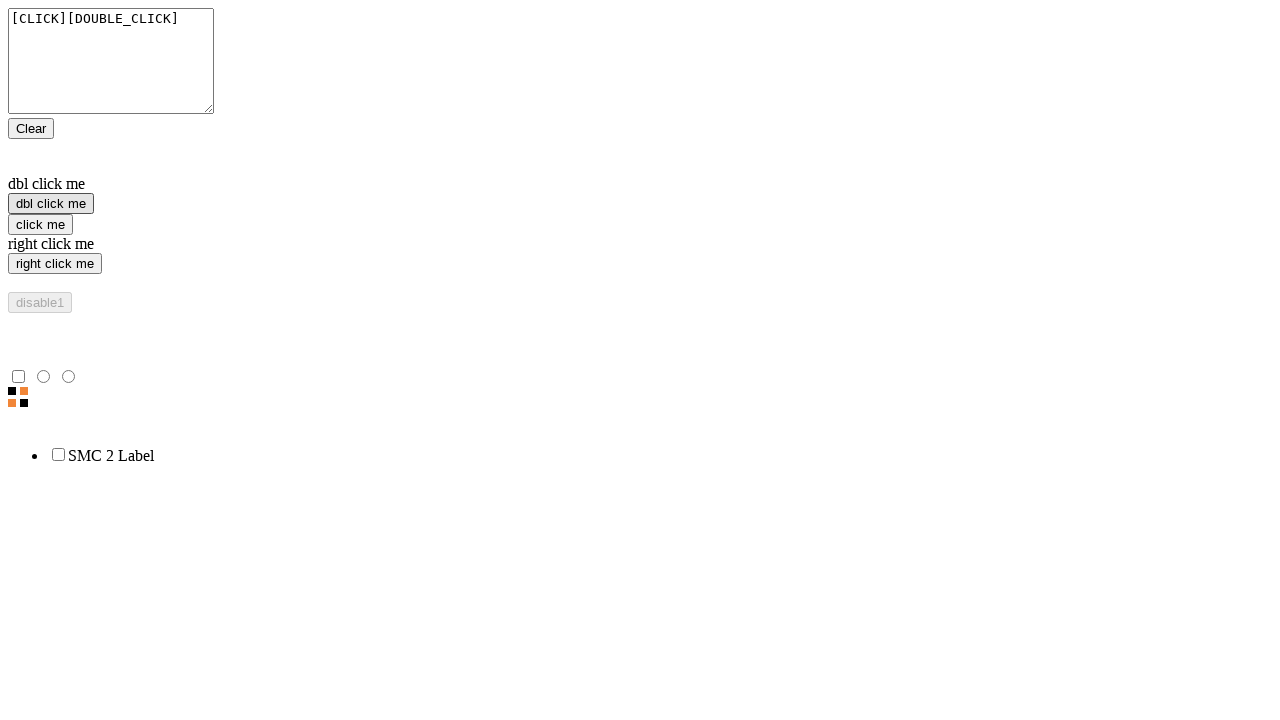

Performed right click on right click button at (55, 264) on input[value="right click me"]
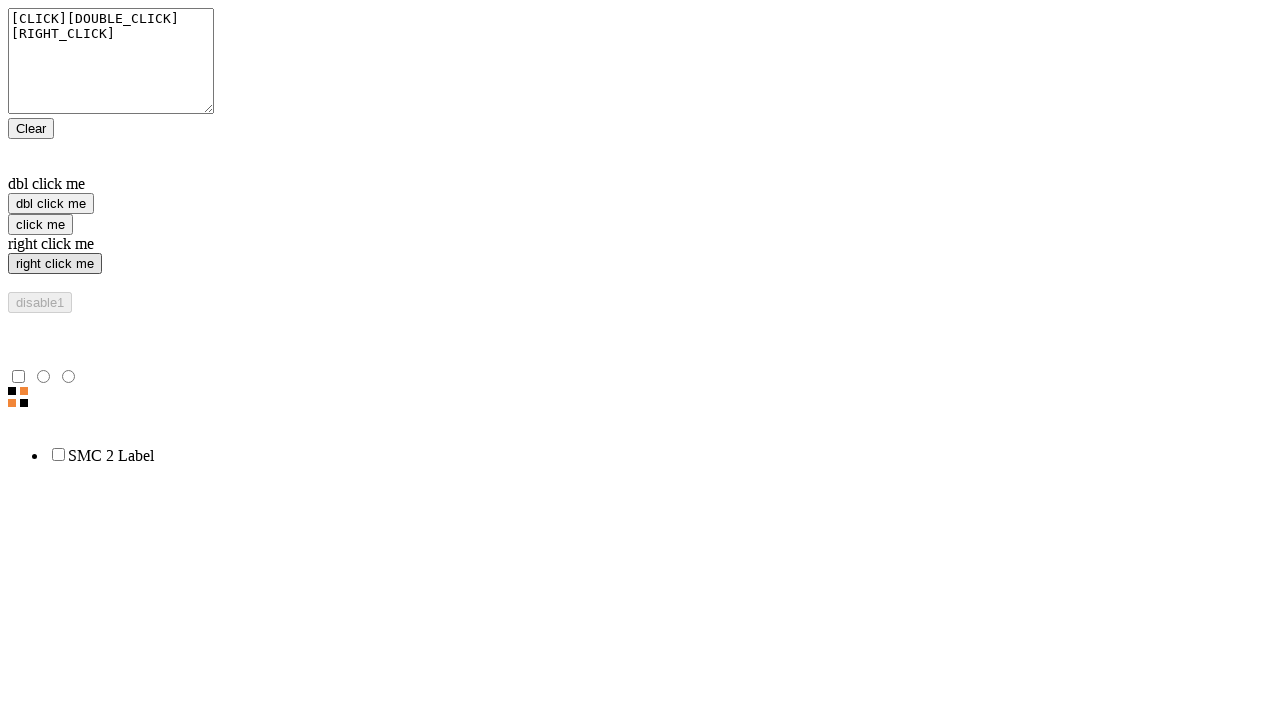

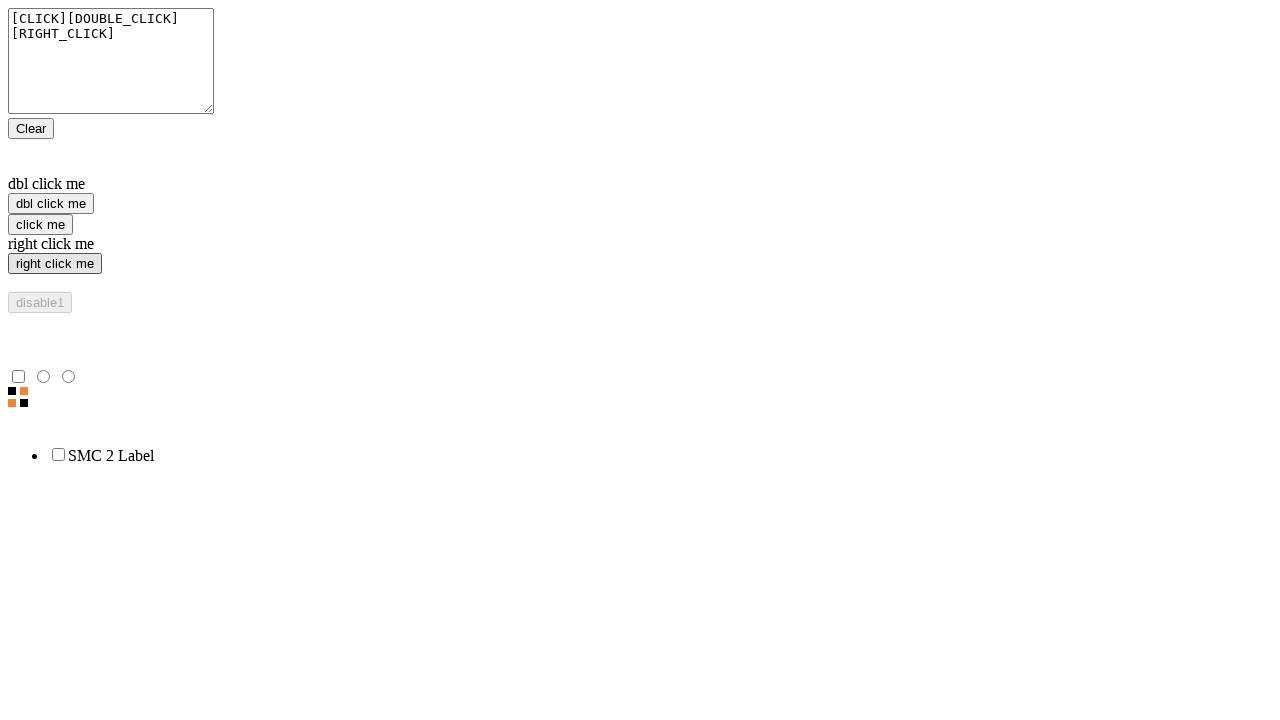